Tests adding elements by clicking the "Add Element" button multiple times and verifying the corresponding number of Delete buttons appear

Starting URL: https://the-internet.herokuapp.com/add_remove_elements/

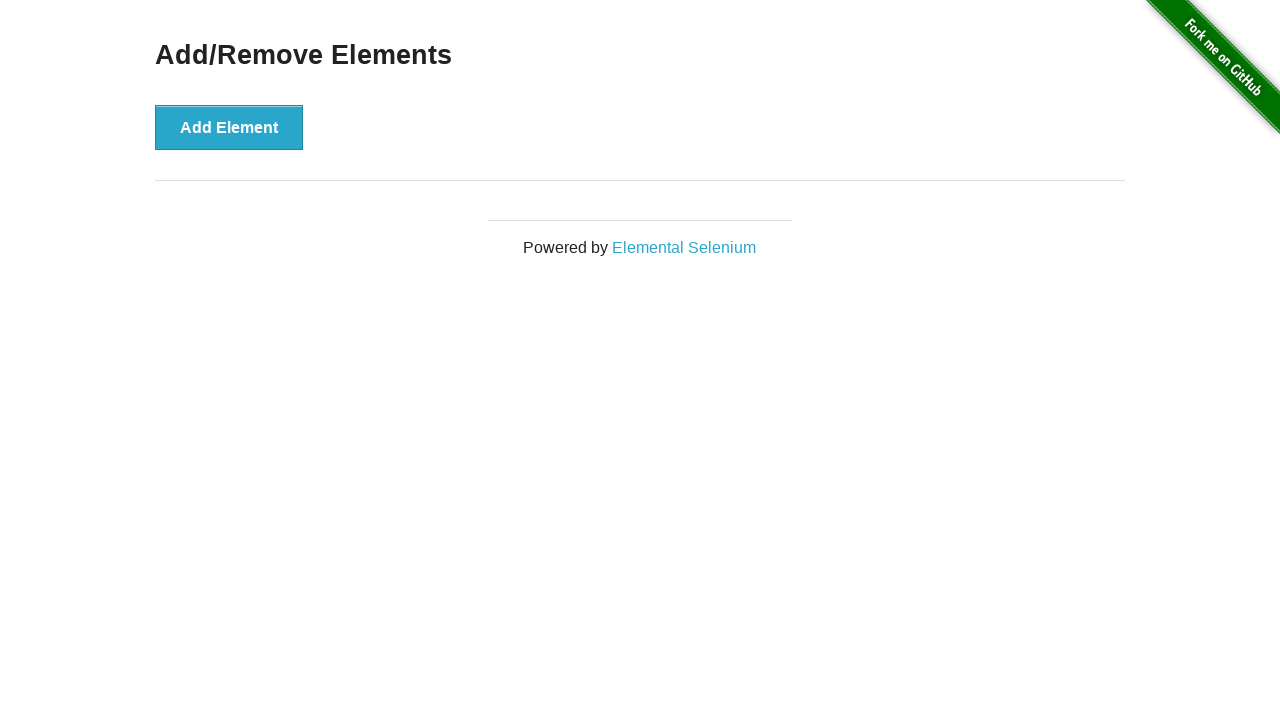

Clicked 'Add Element' button 7 times at (229, 127) on xpath=//button[contains(text(), 'Add Element')]
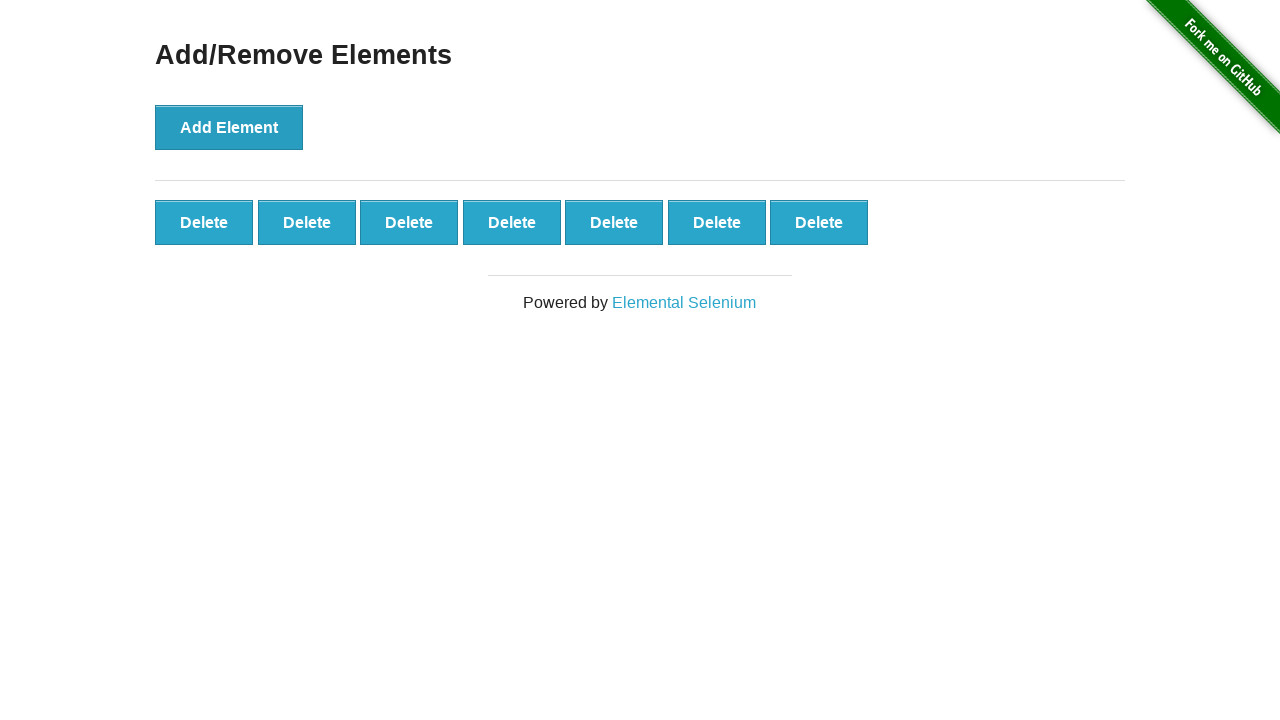

Located all Delete buttons on the page
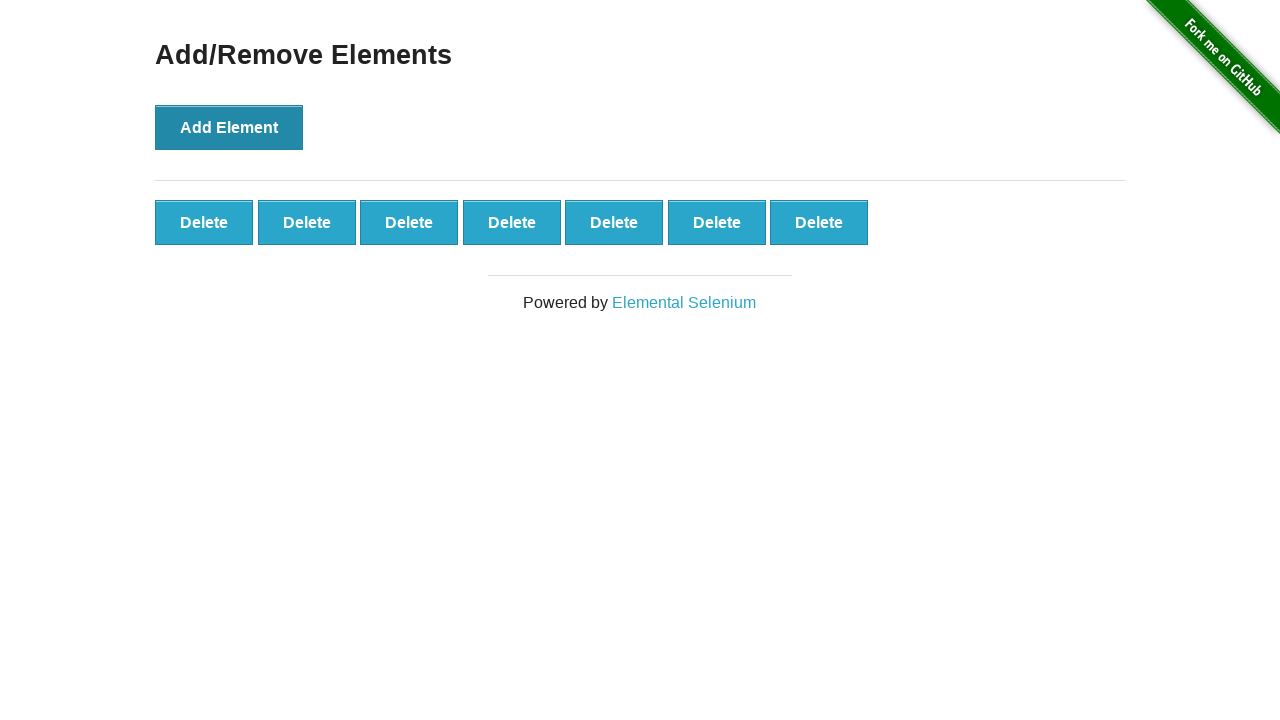

Verified that exactly 7 Delete buttons are present
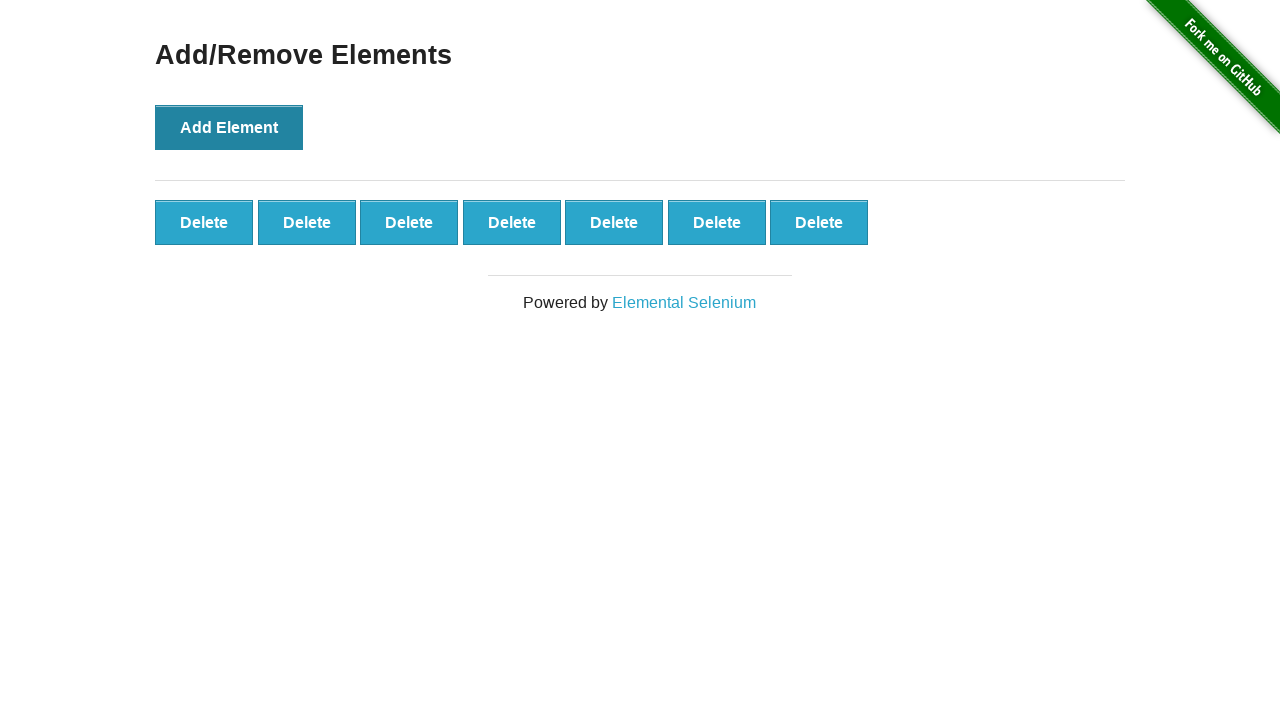

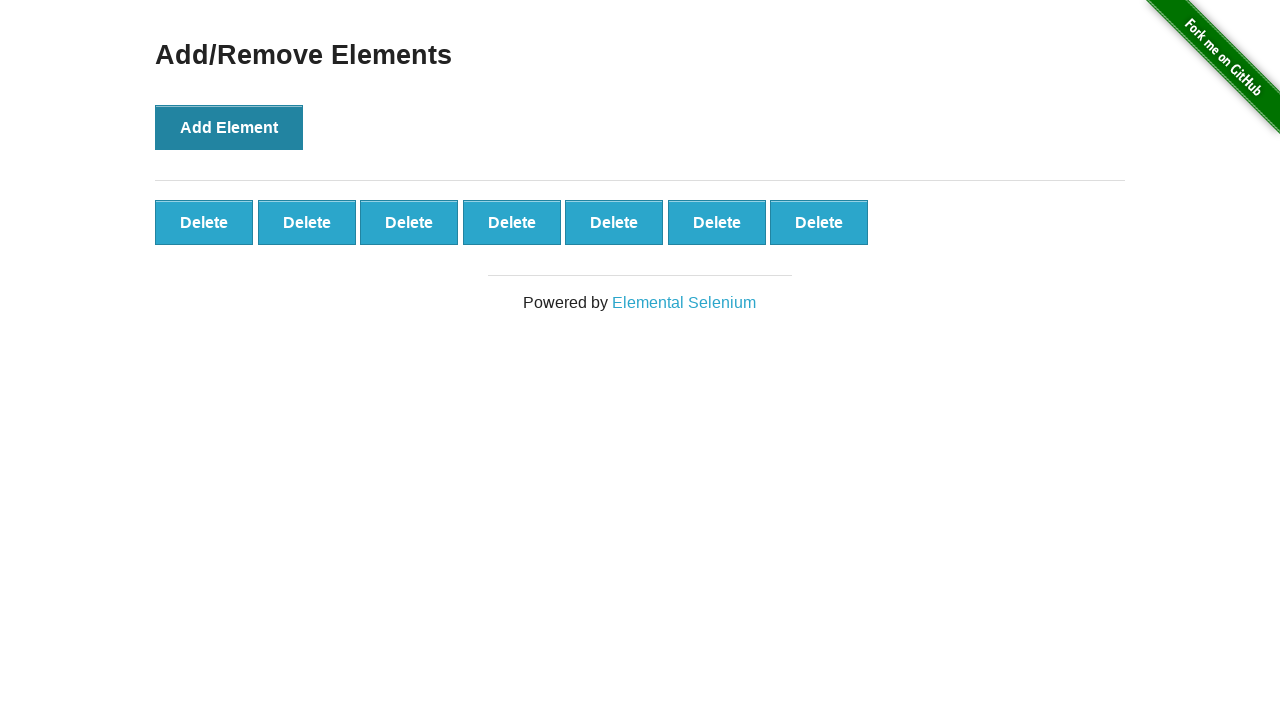